Tests dropdown selection functionality by selecting options using different methods: by index, by visible text, and by value on a currency dropdown

Starting URL: https://rahulshettyacademy.com/dropdownsPractise/

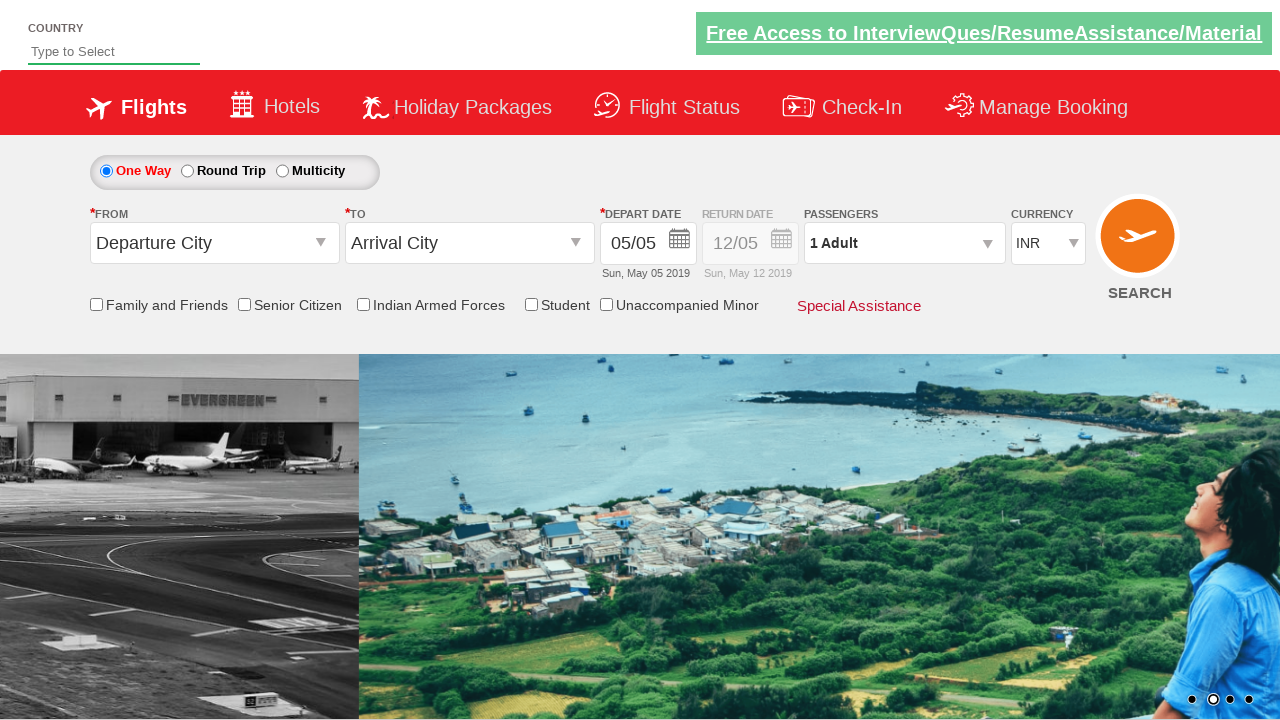

Selected dropdown option at index 3 on select[name='ctl00$mainContent$DropDownListCurrency']
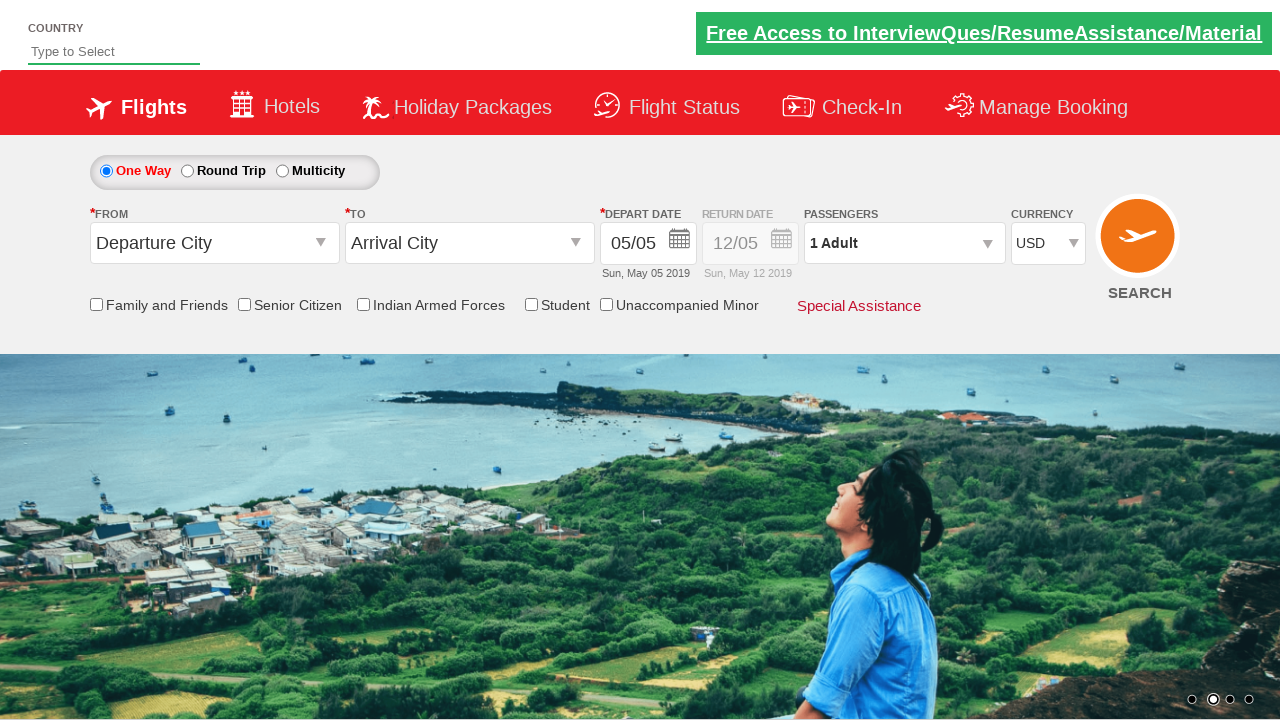

Waited 1 second to observe dropdown selection by index
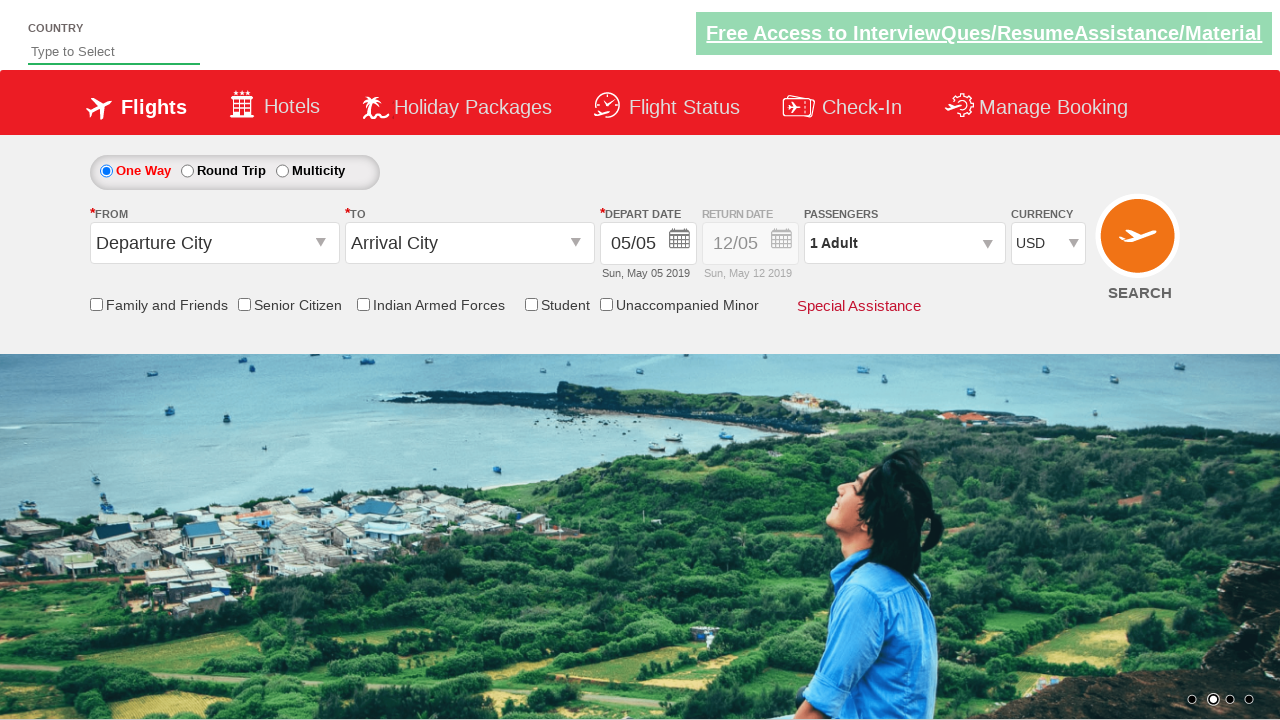

Selected dropdown option by visible text 'INR' on select[name='ctl00$mainContent$DropDownListCurrency']
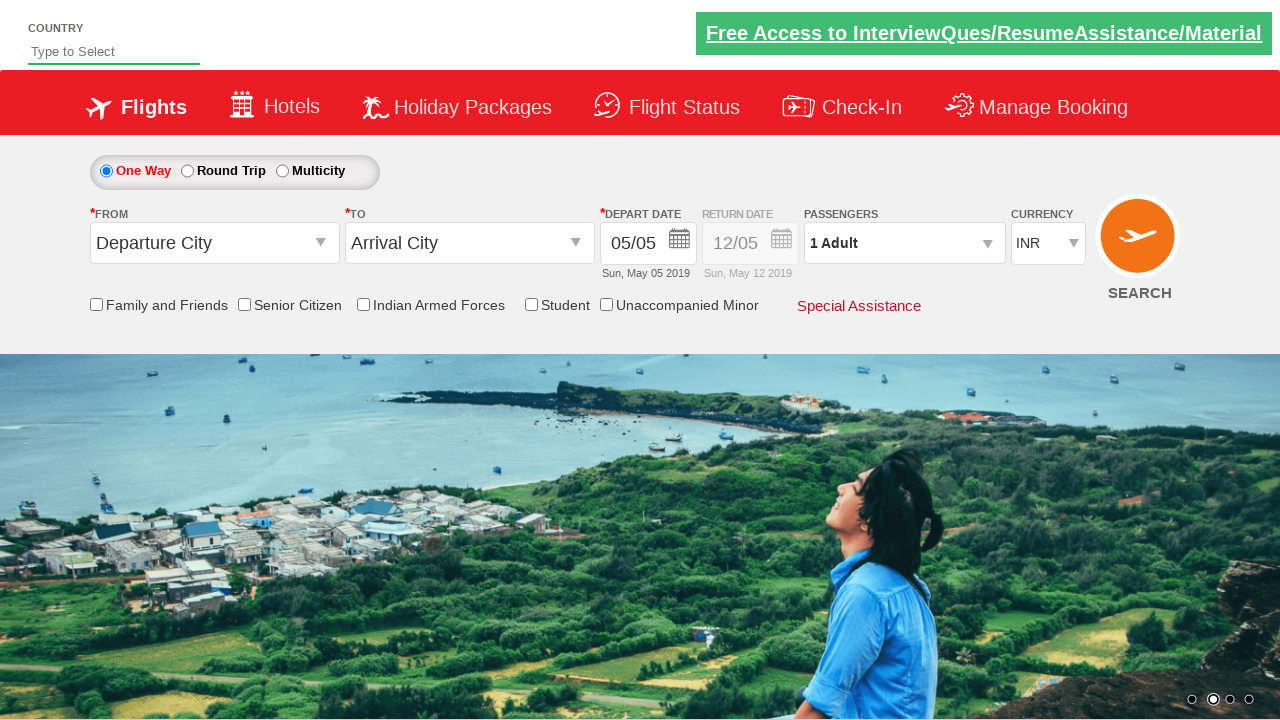

Waited 1 second to observe dropdown selection by visible text
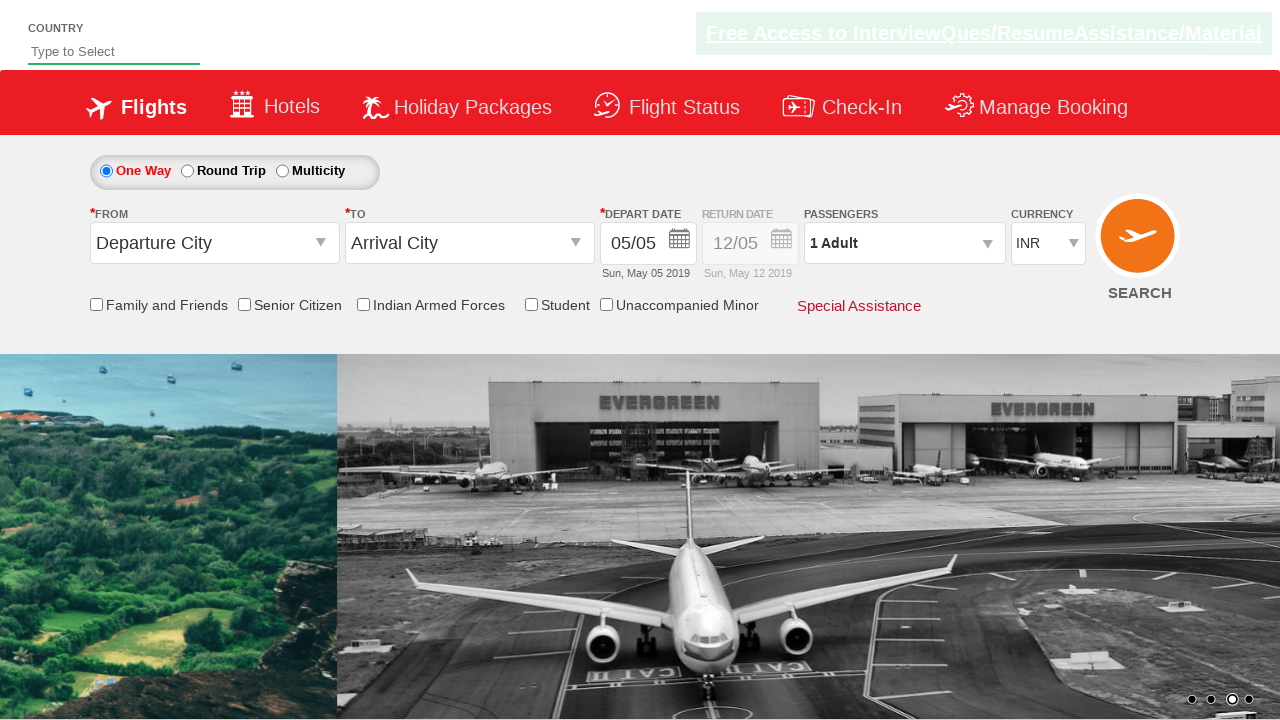

Selected dropdown option by value 'AED' on select[name='ctl00$mainContent$DropDownListCurrency']
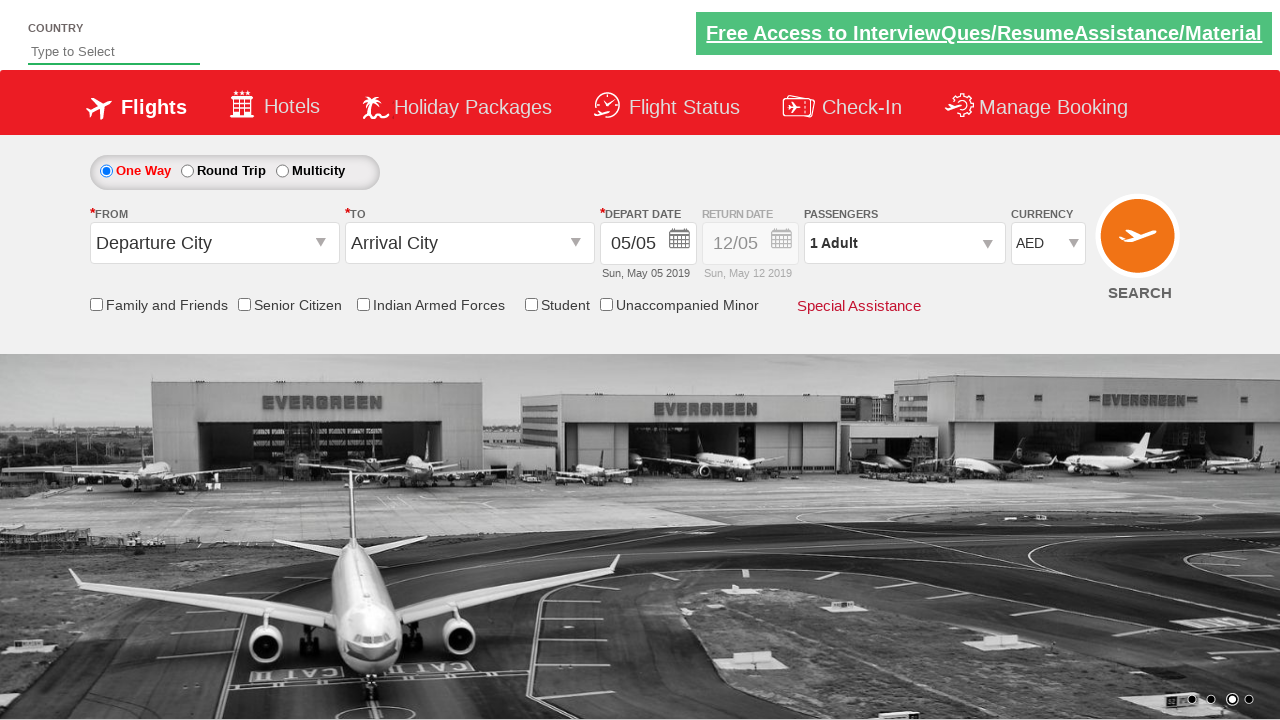

Waited 1 second to observe final dropdown selection by value
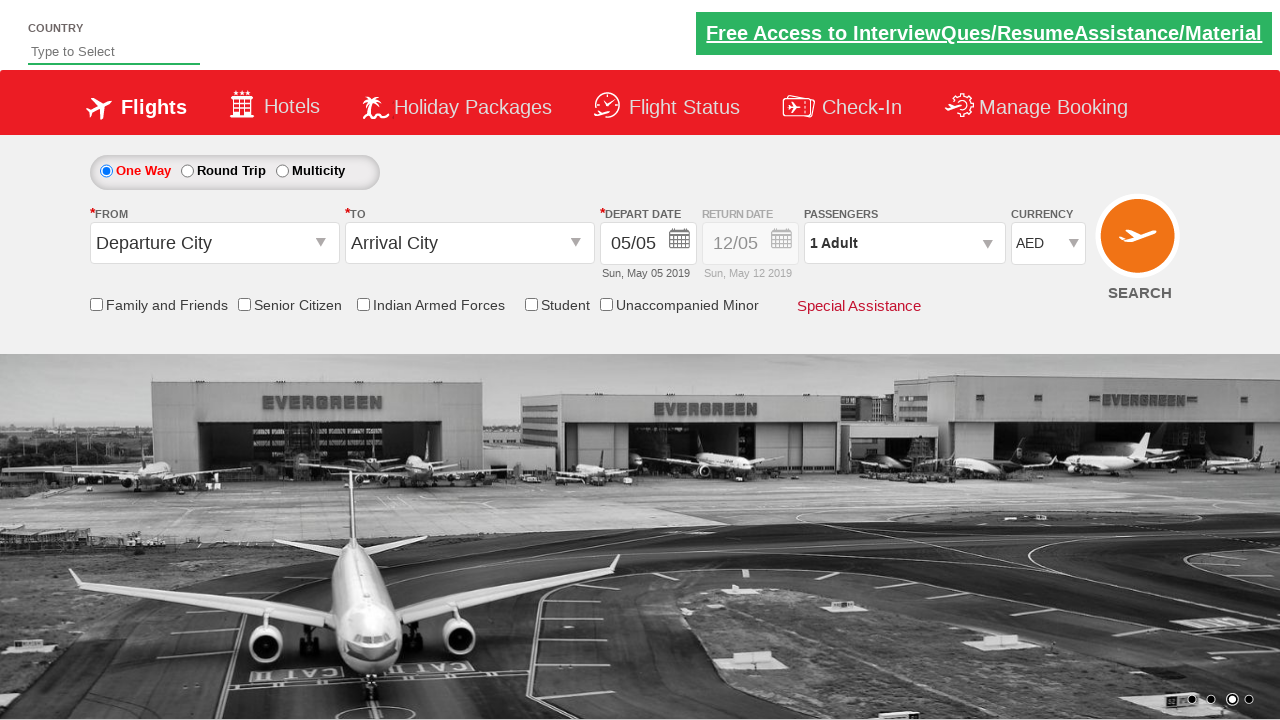

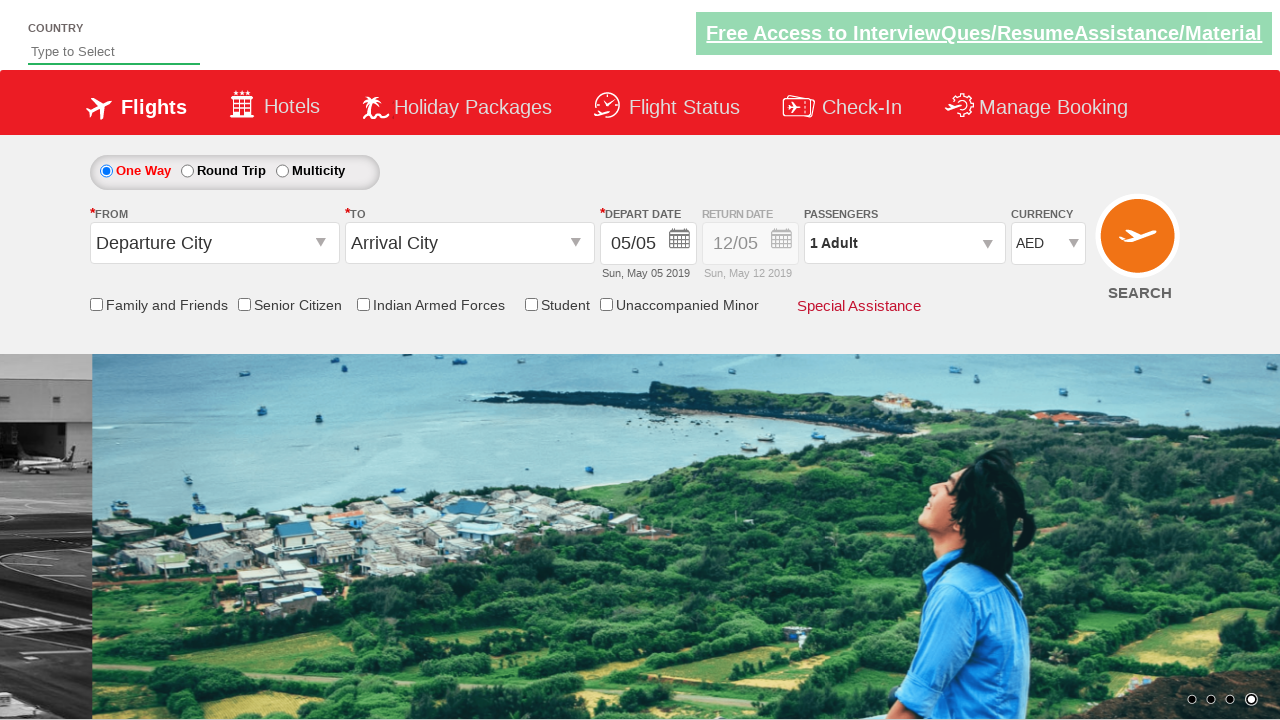